Tests keyboard actions by entering text in a textarea, selecting all with Ctrl+A, copying with Ctrl+C, tabbing to another field, and pasting with Ctrl+V

Starting URL: https://text-compare.com/

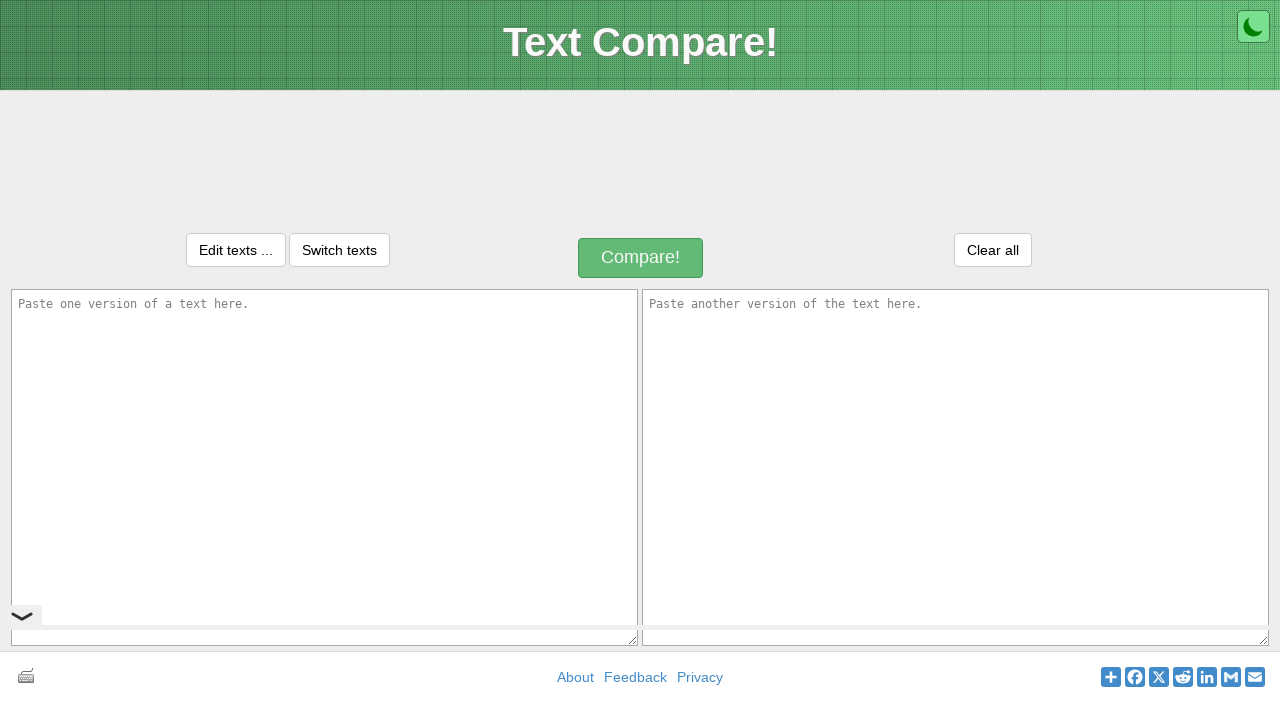

Located first textarea element
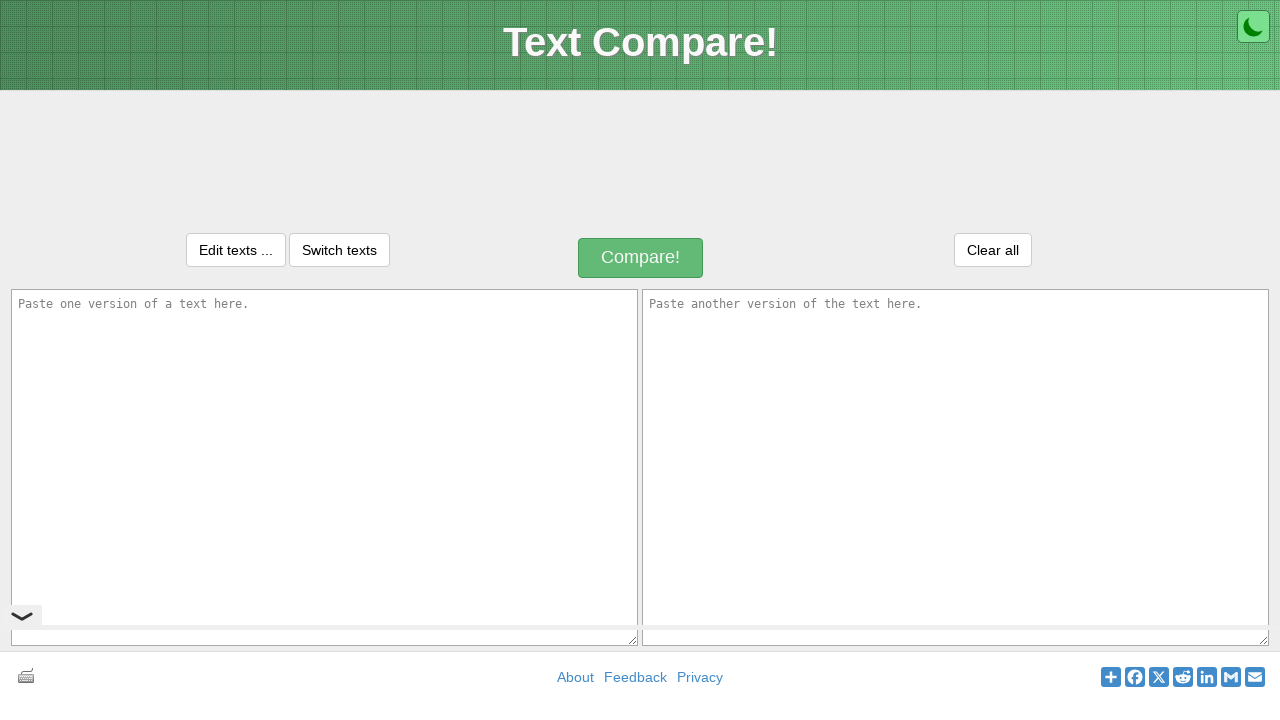

Located second textarea element
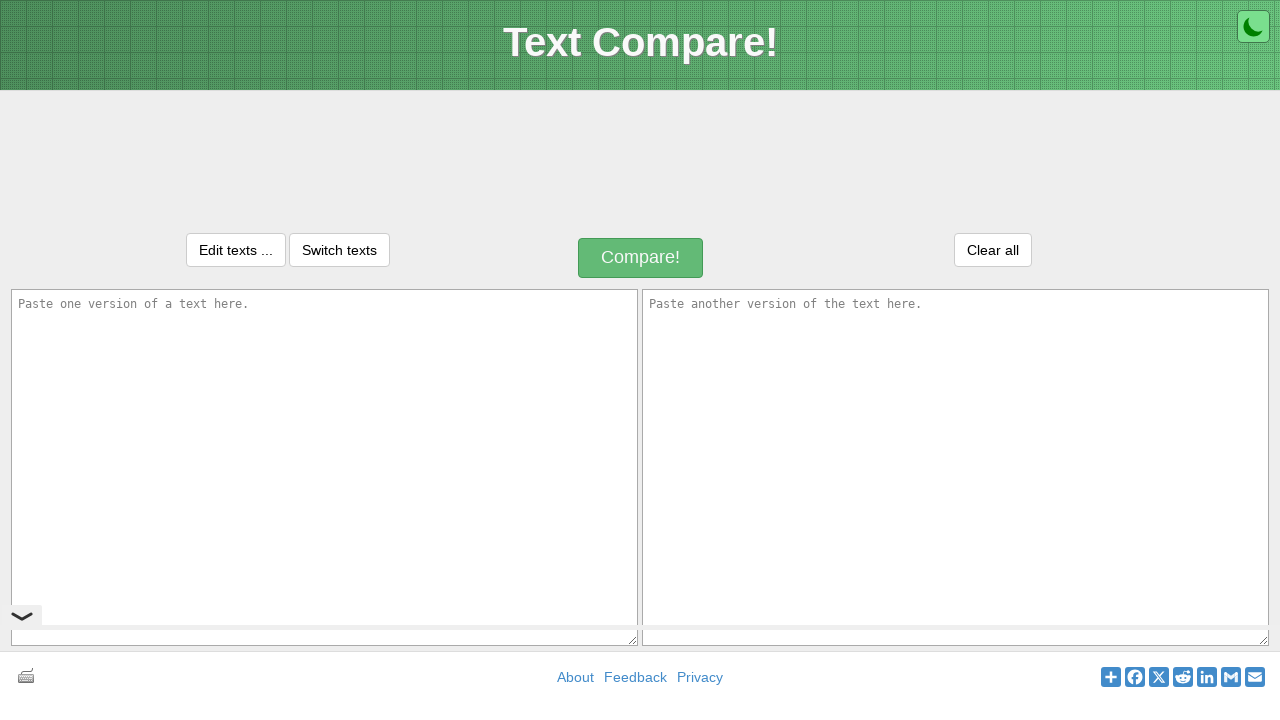

Entered text 'Keyboard Actions via Automation' in first textarea on textarea#inputText1
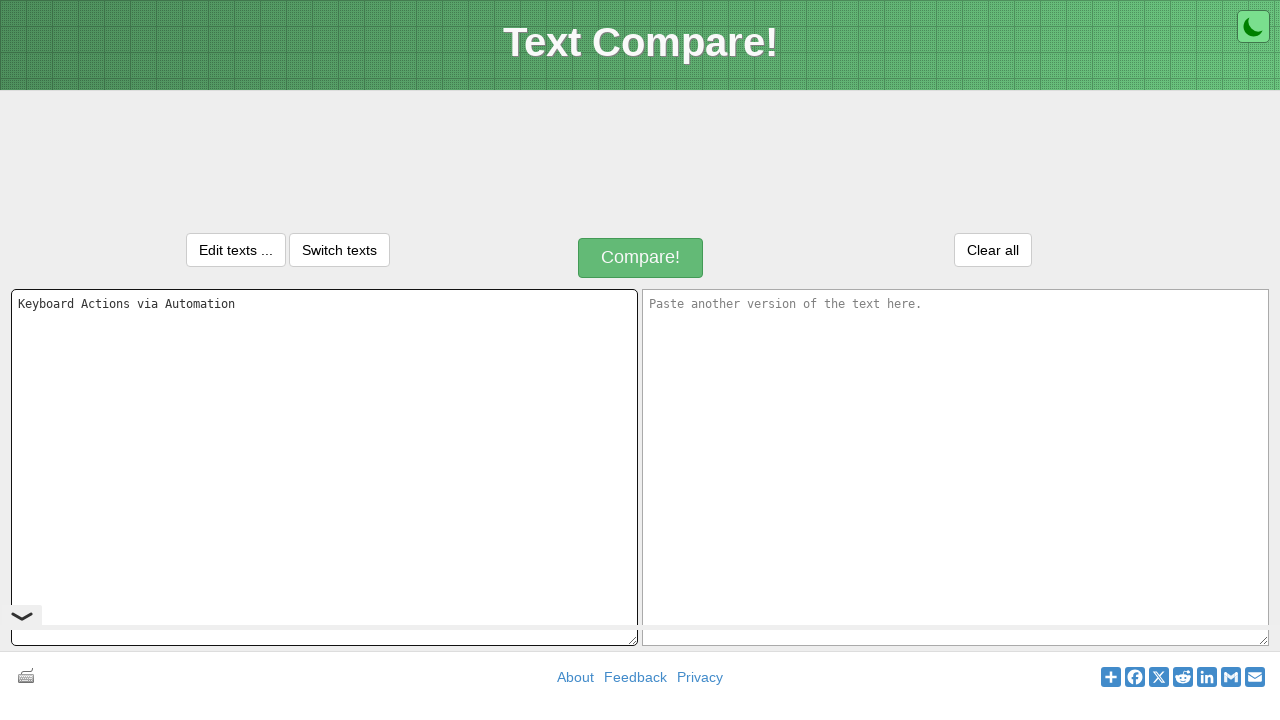

Selected all text in first textarea with Ctrl+A on textarea#inputText1
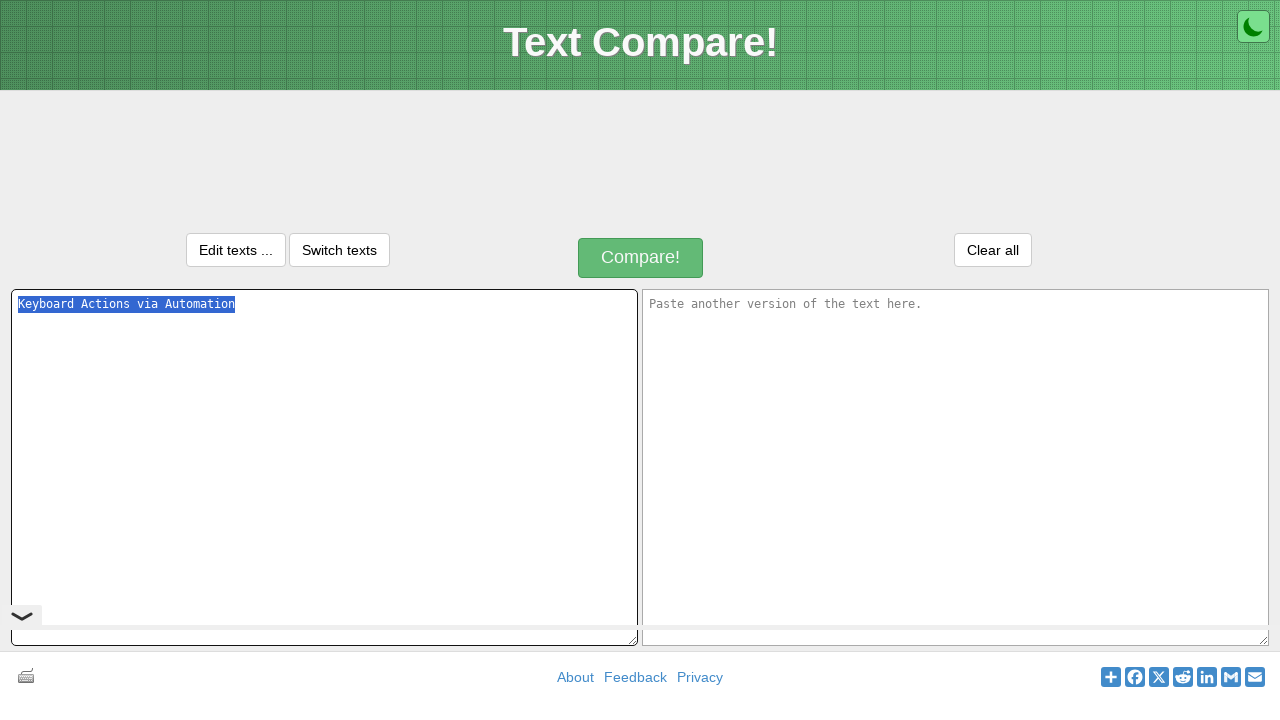

Copied selected text from first textarea with Ctrl+C on textarea#inputText1
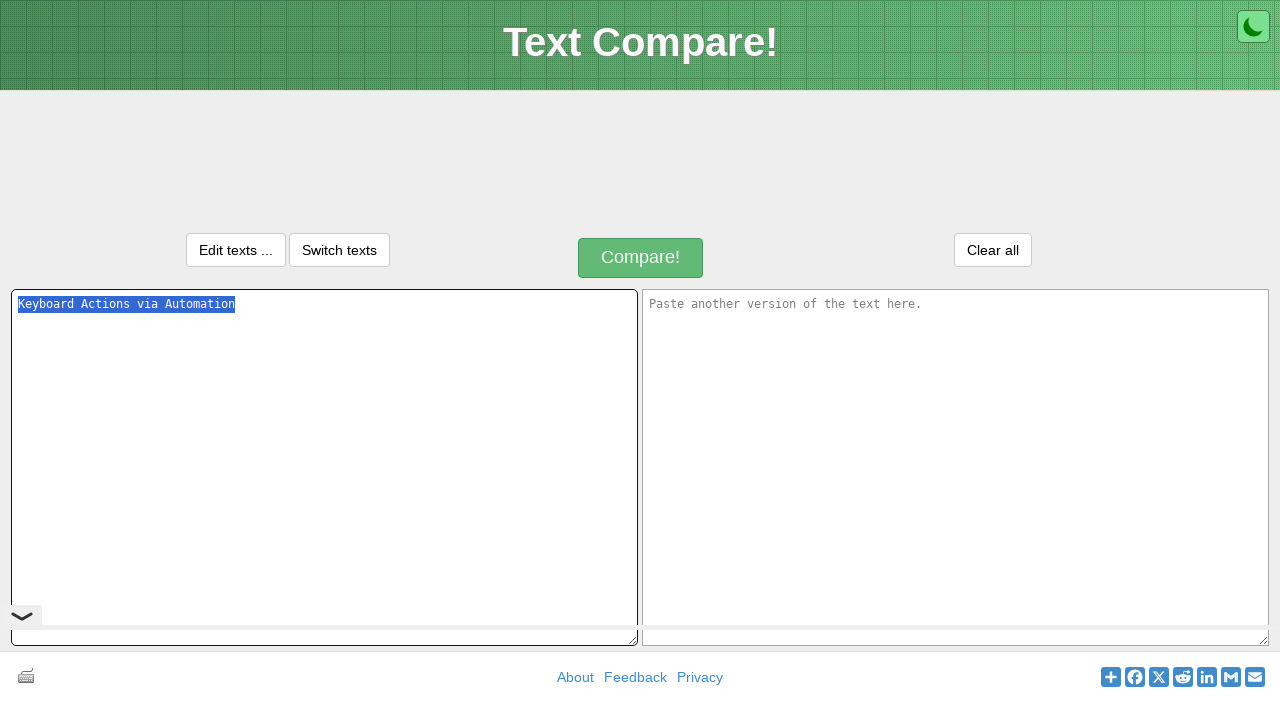

Pressed Tab to move focus to second textarea
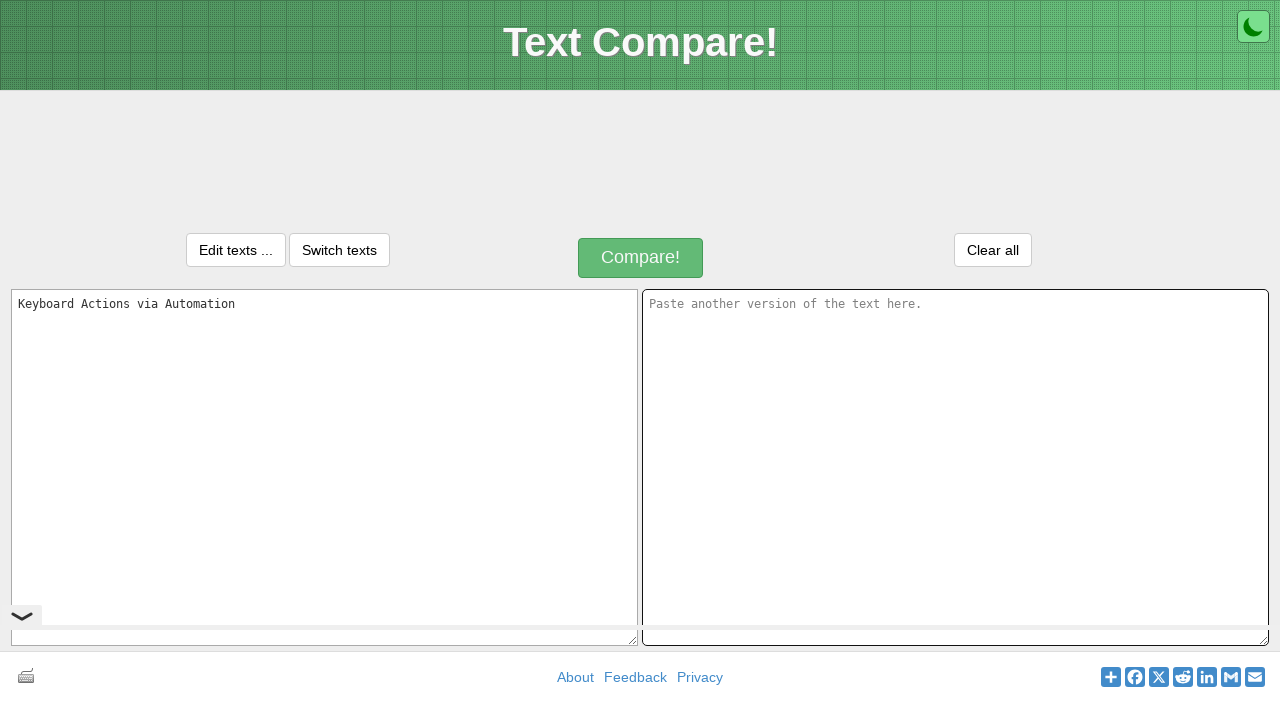

Pasted copied text into second textarea with Ctrl+V on textarea#inputText2
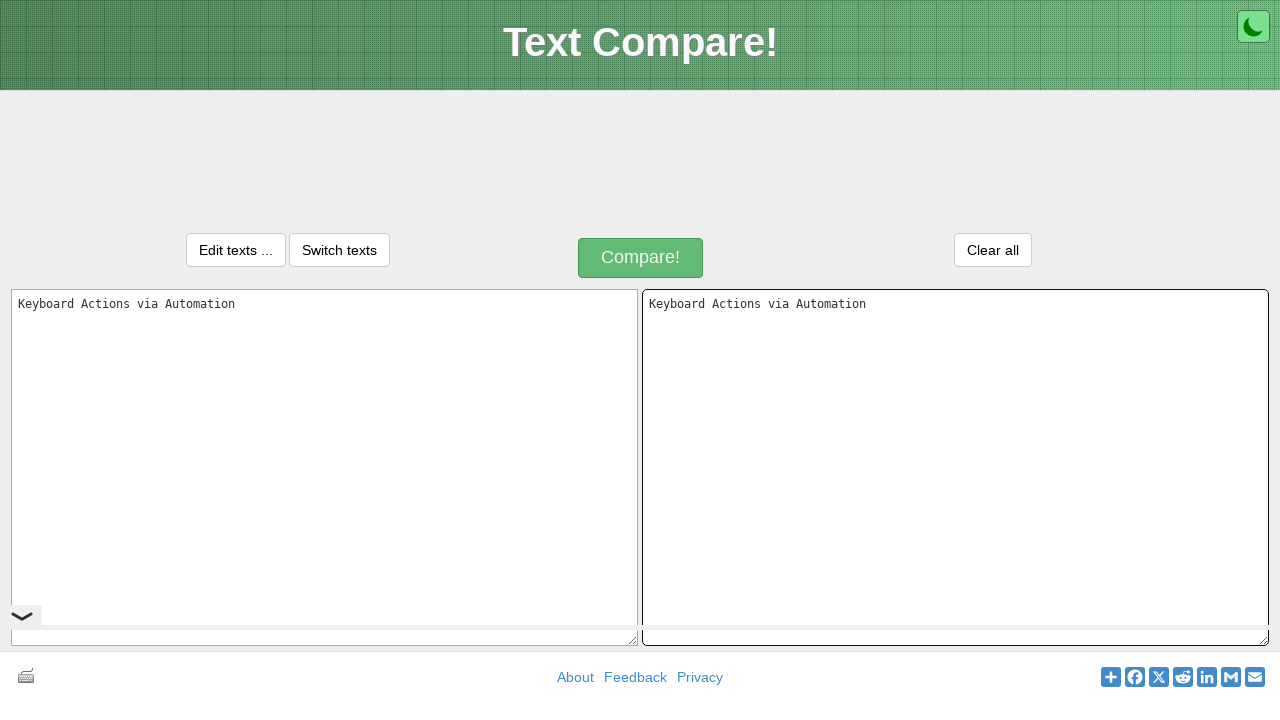

Waited 2 seconds for paste action to complete
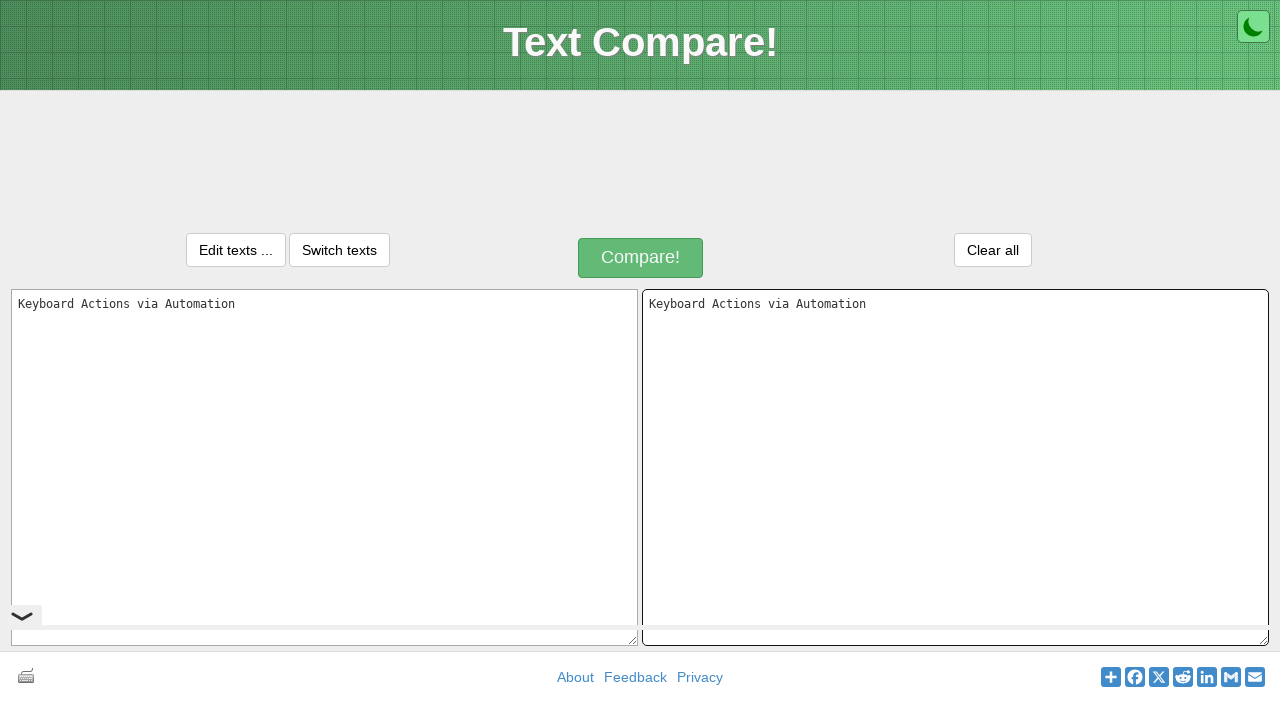

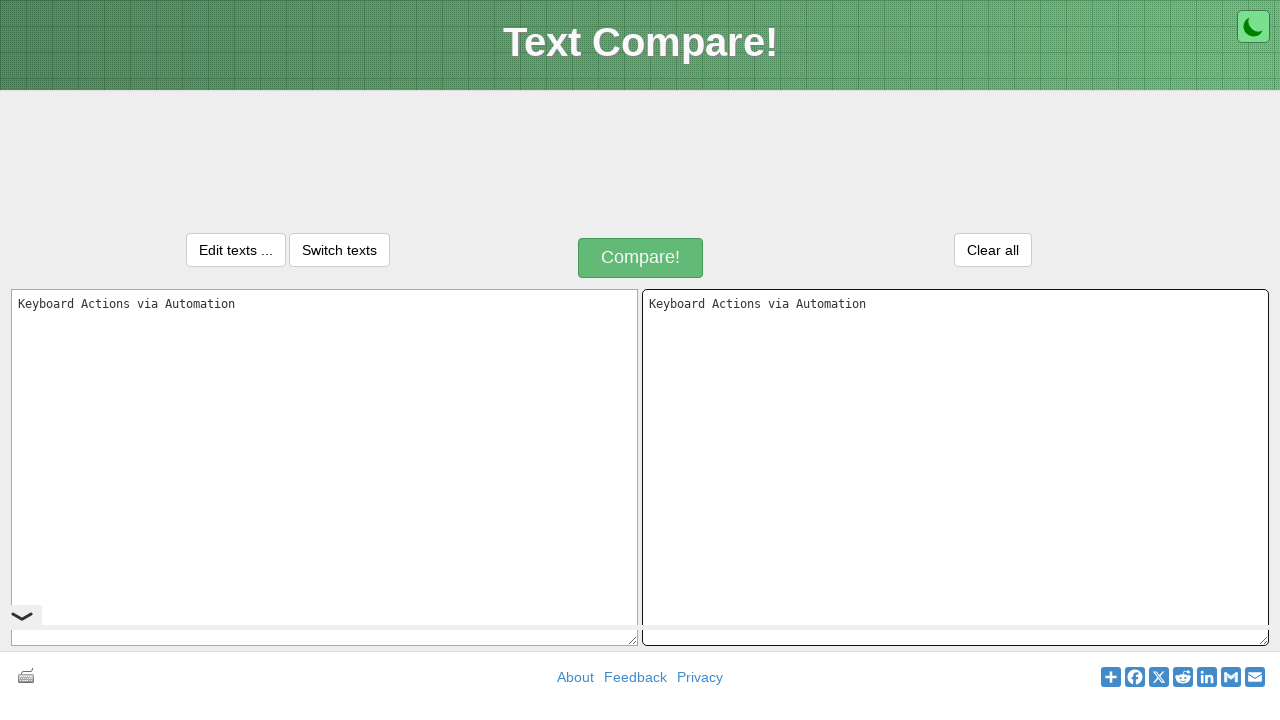